Navigates to W3Schools sticky header tutorial page and validates that specific page elements exist (a heading element and main content div)

Starting URL: https://www.w3schools.com/howto/howto_js_sticky_header.asp

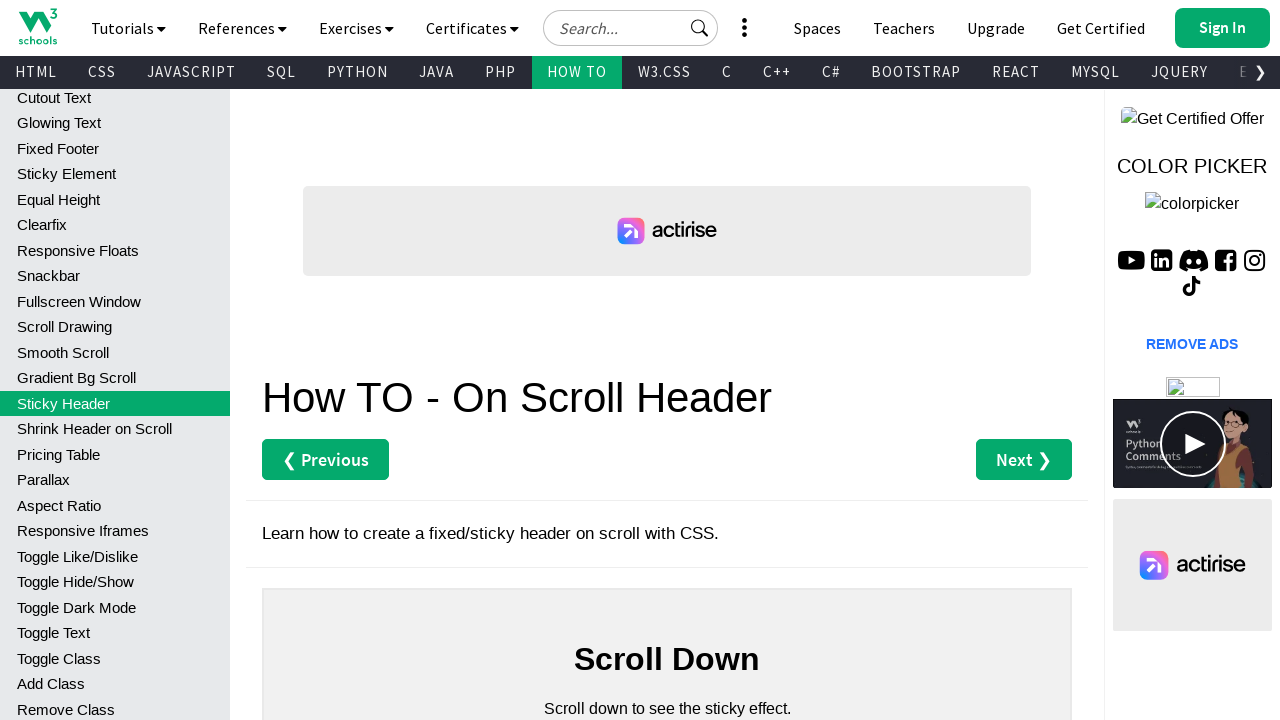

Navigated to W3Schools sticky header tutorial page
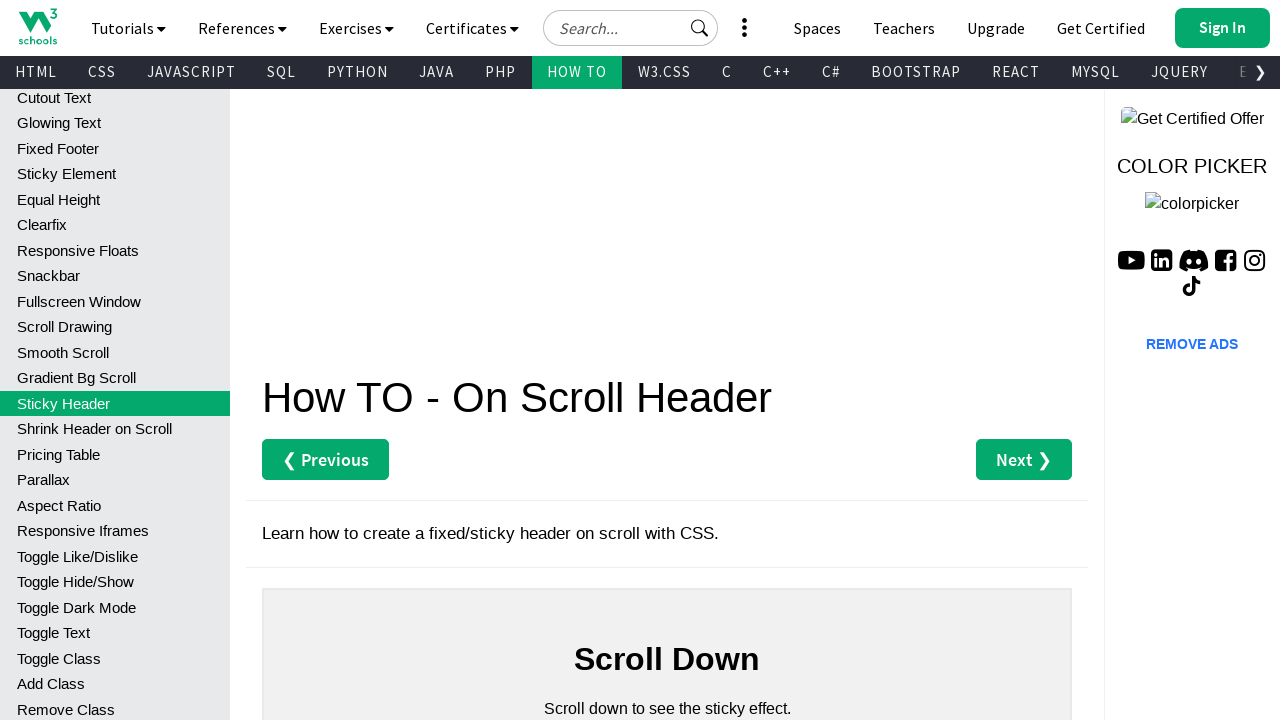

Verified h2 heading element exists inside main content div
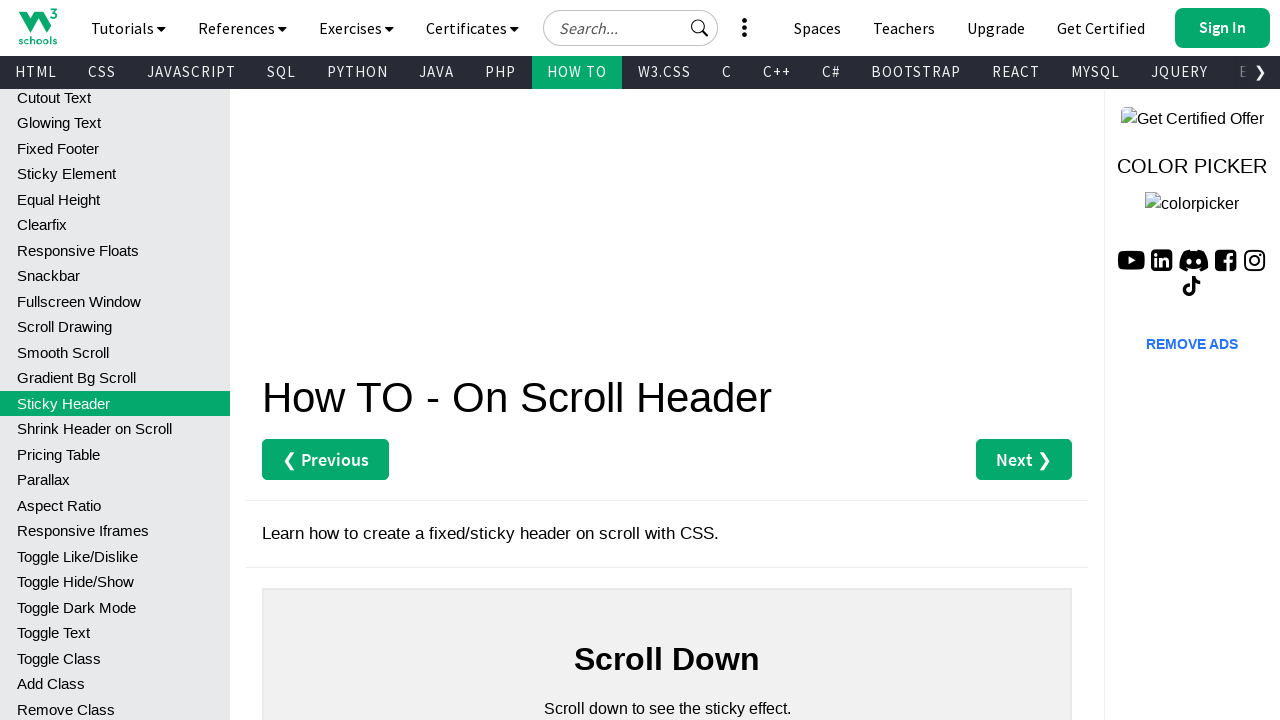

Verified main content div element exists on page
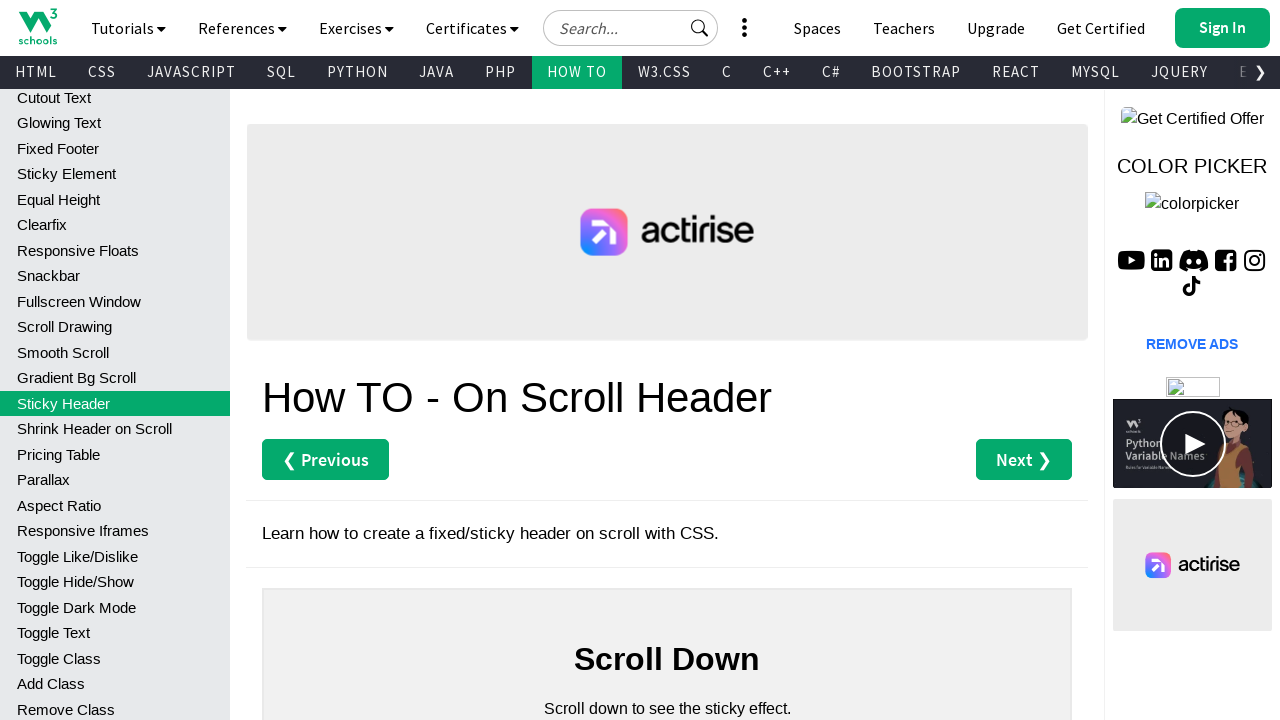

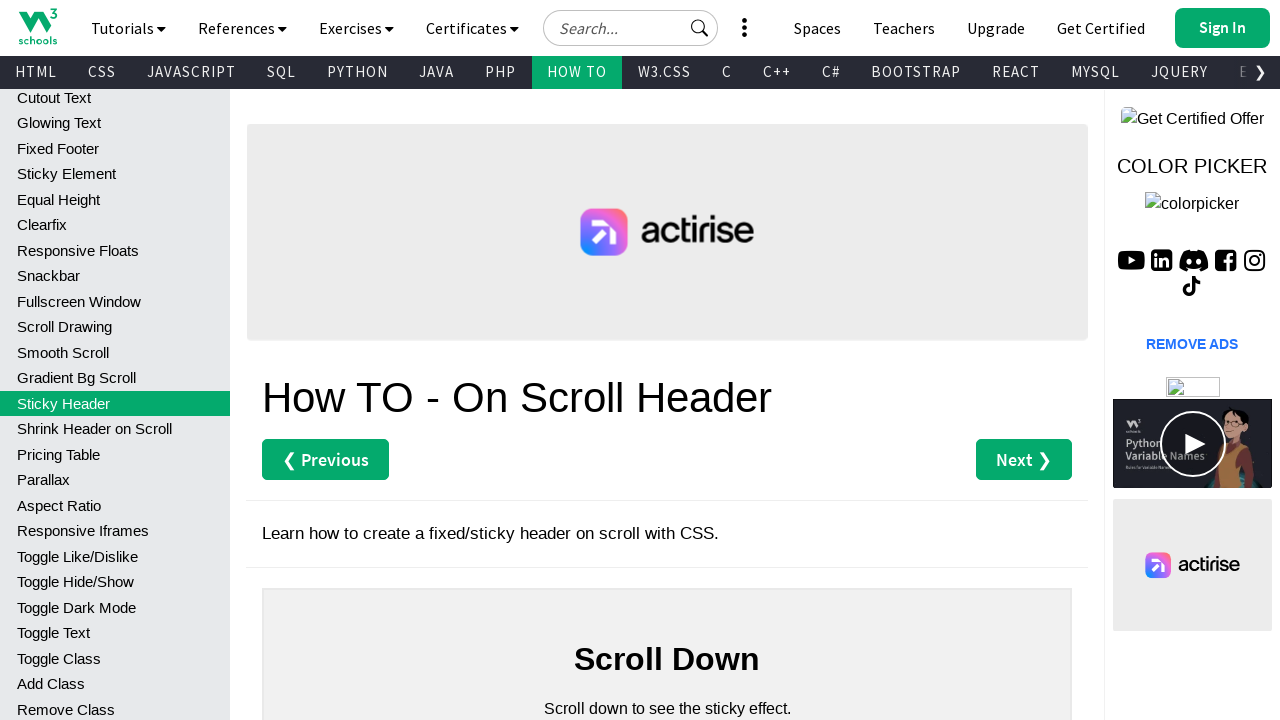